Opens the NASA homepage and maximizes the browser window to verify the page loads correctly.

Starting URL: https://www.nasa.gov/

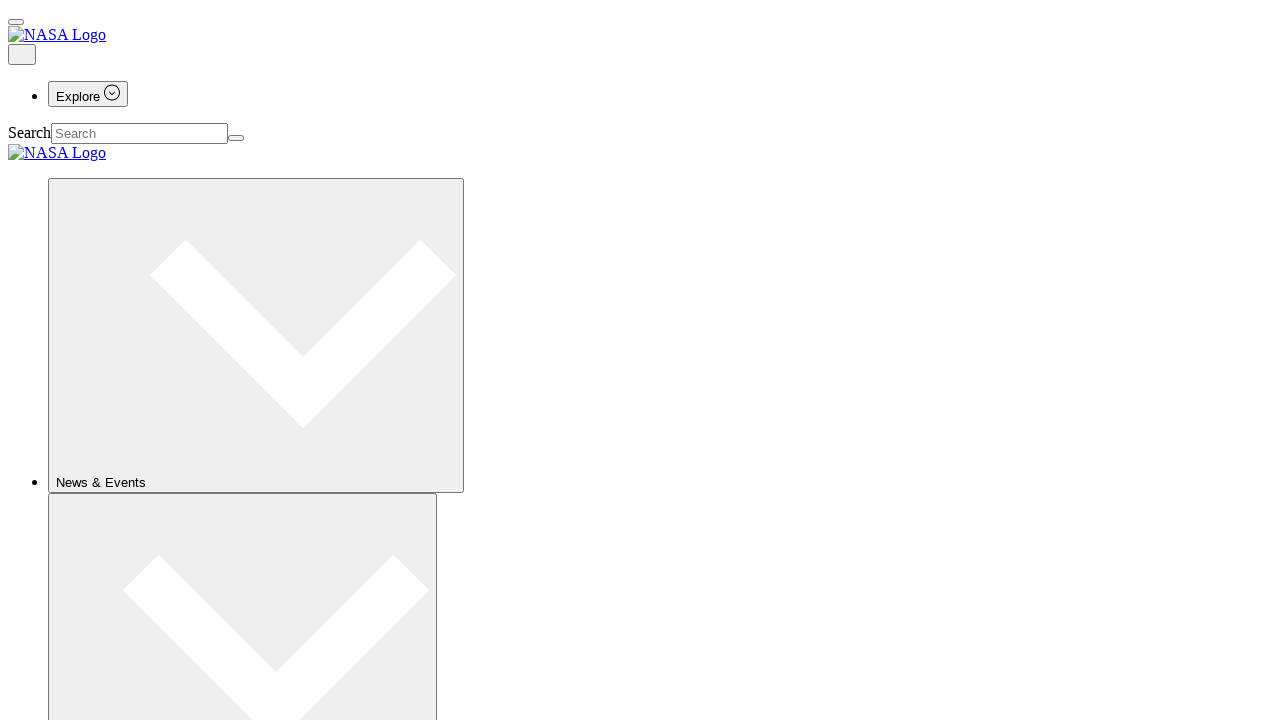

Set browser viewport to 1920x1080 to maximize window
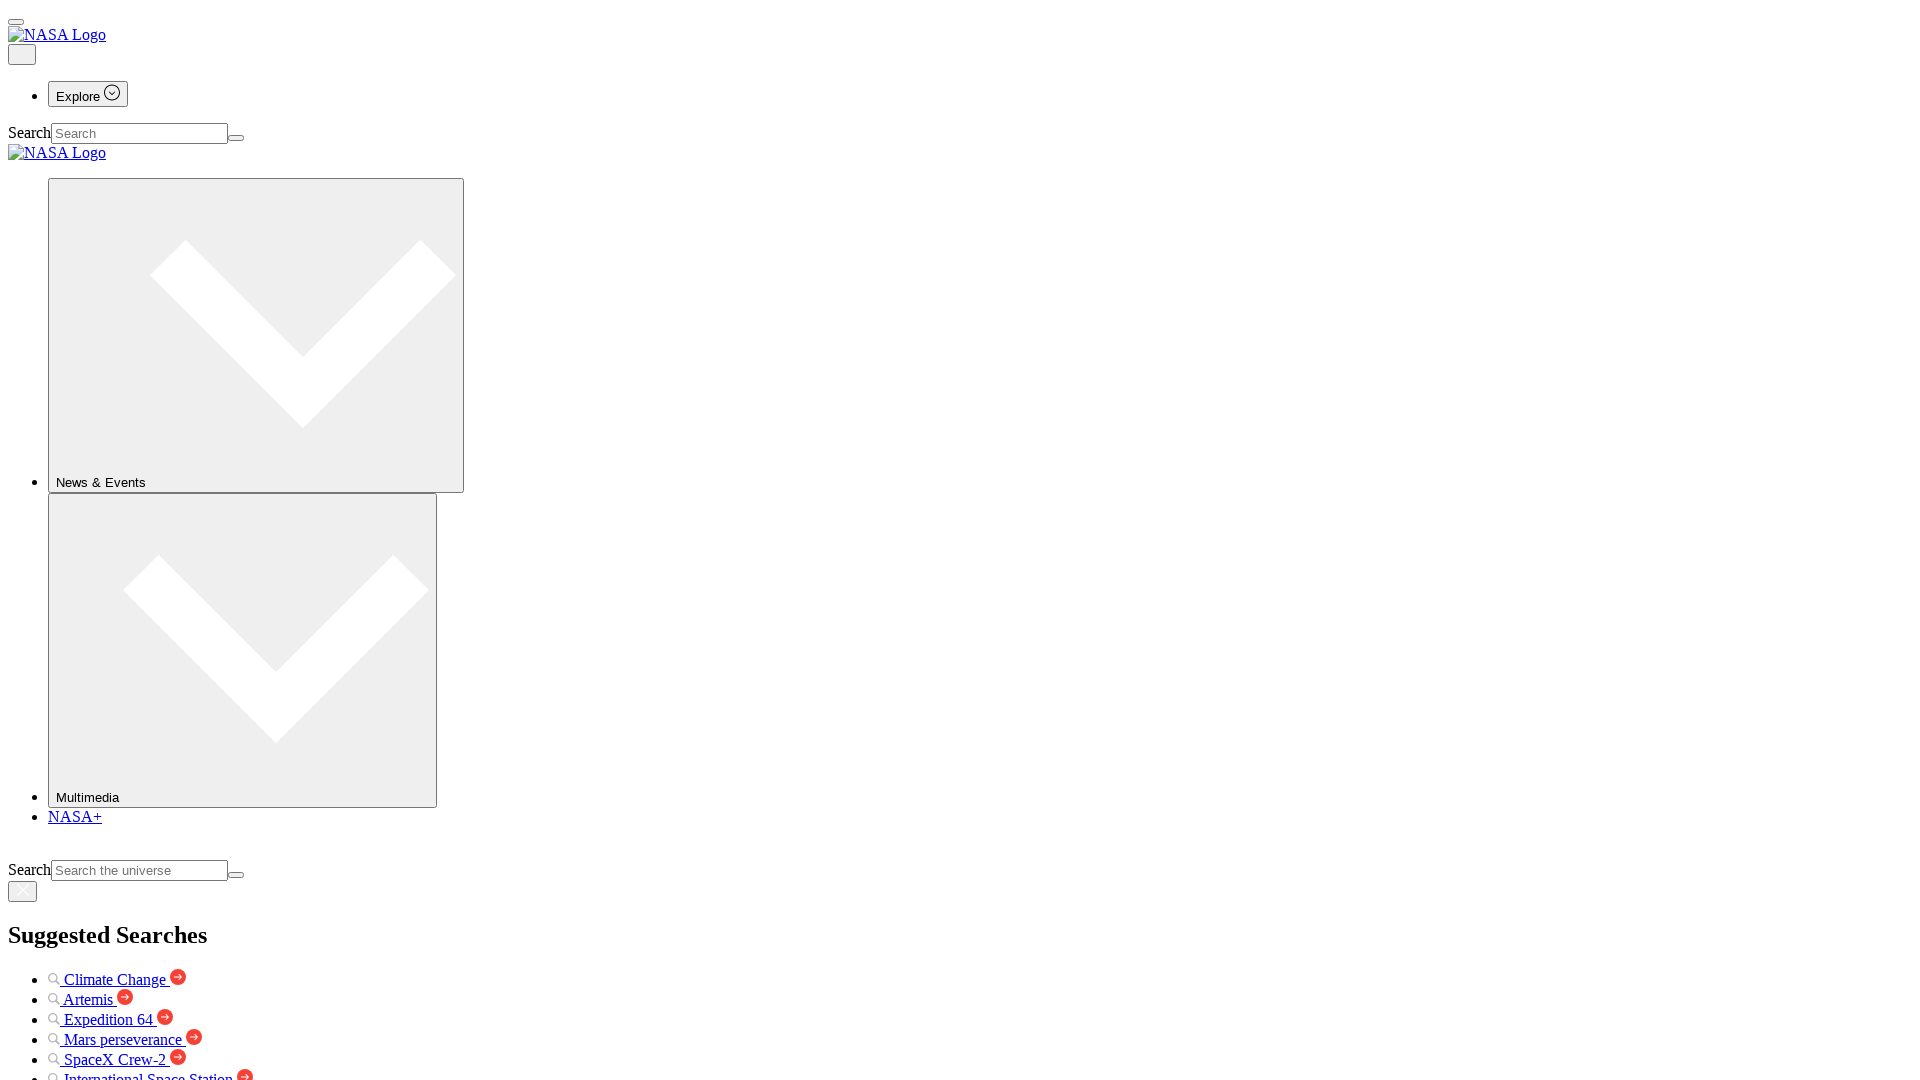

Waited for page DOM content to load
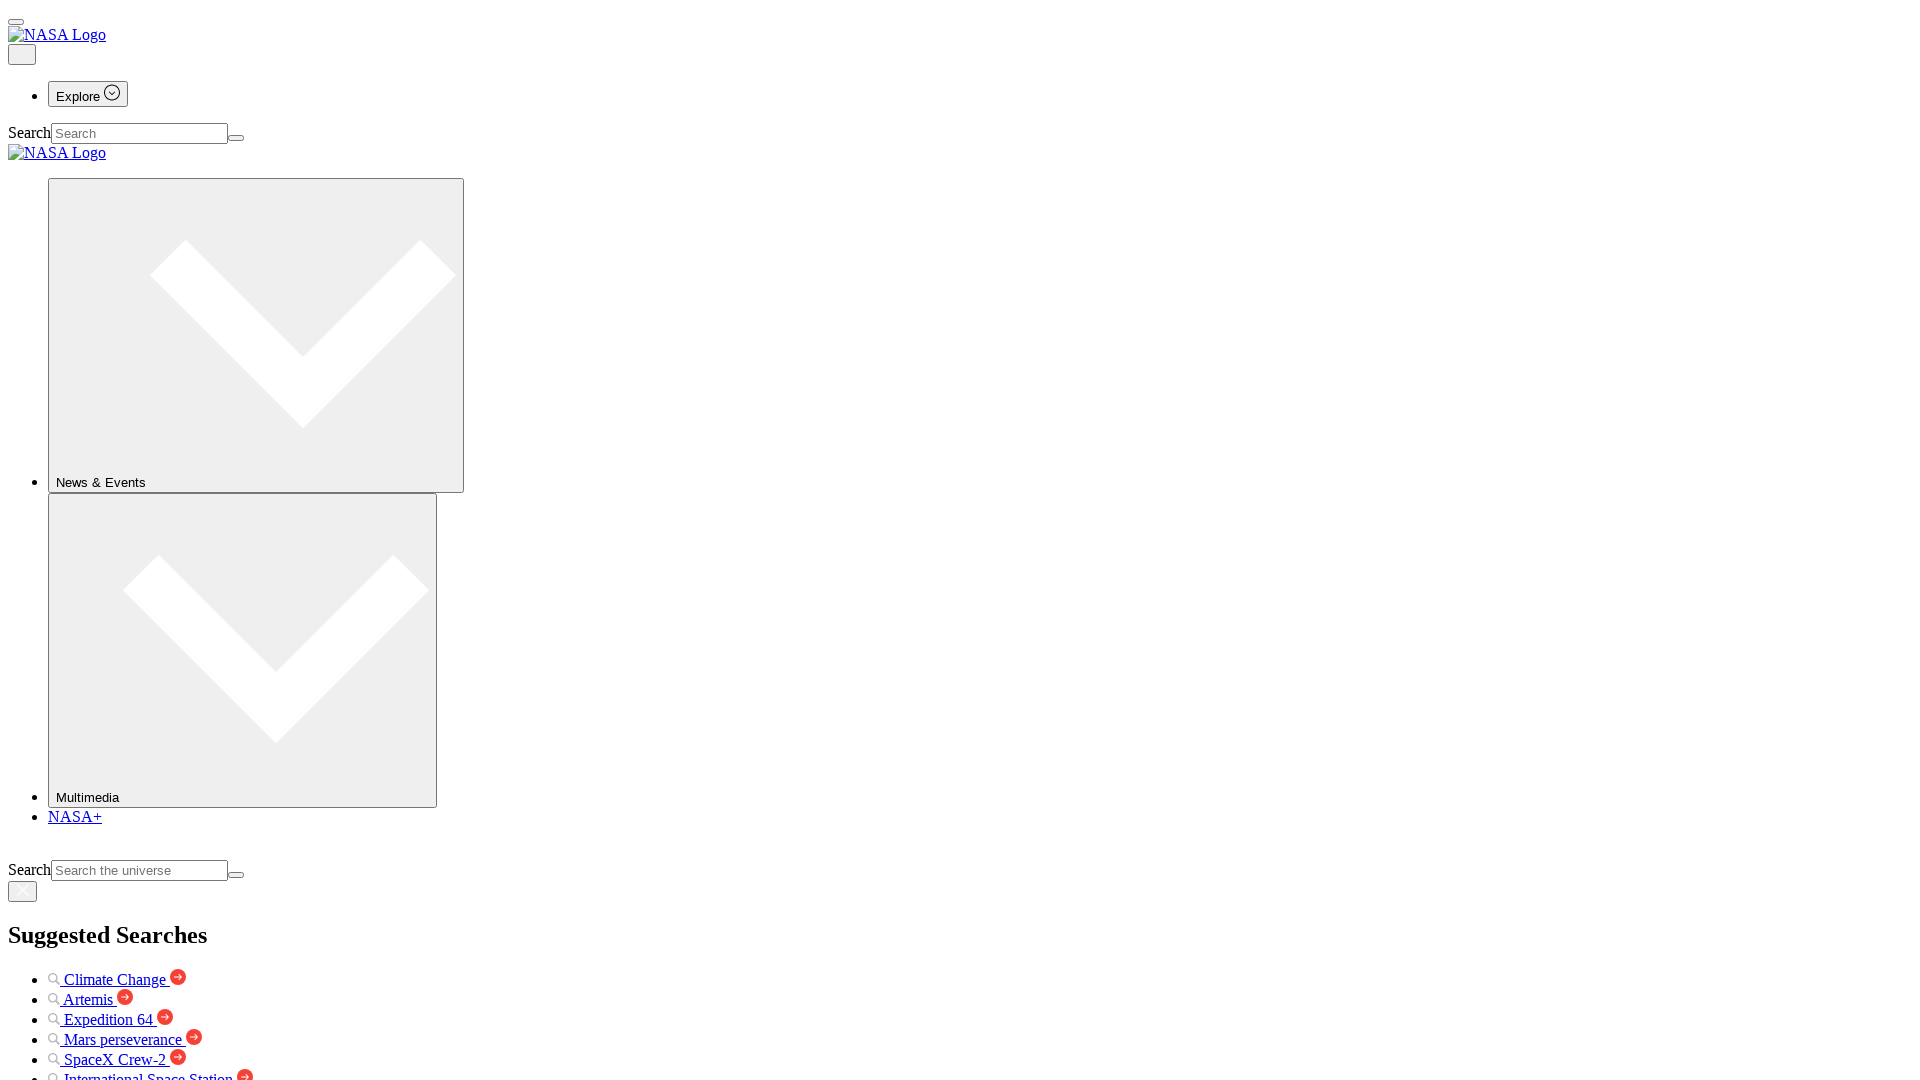

Verified NASA homepage loaded successfully by detecting body element
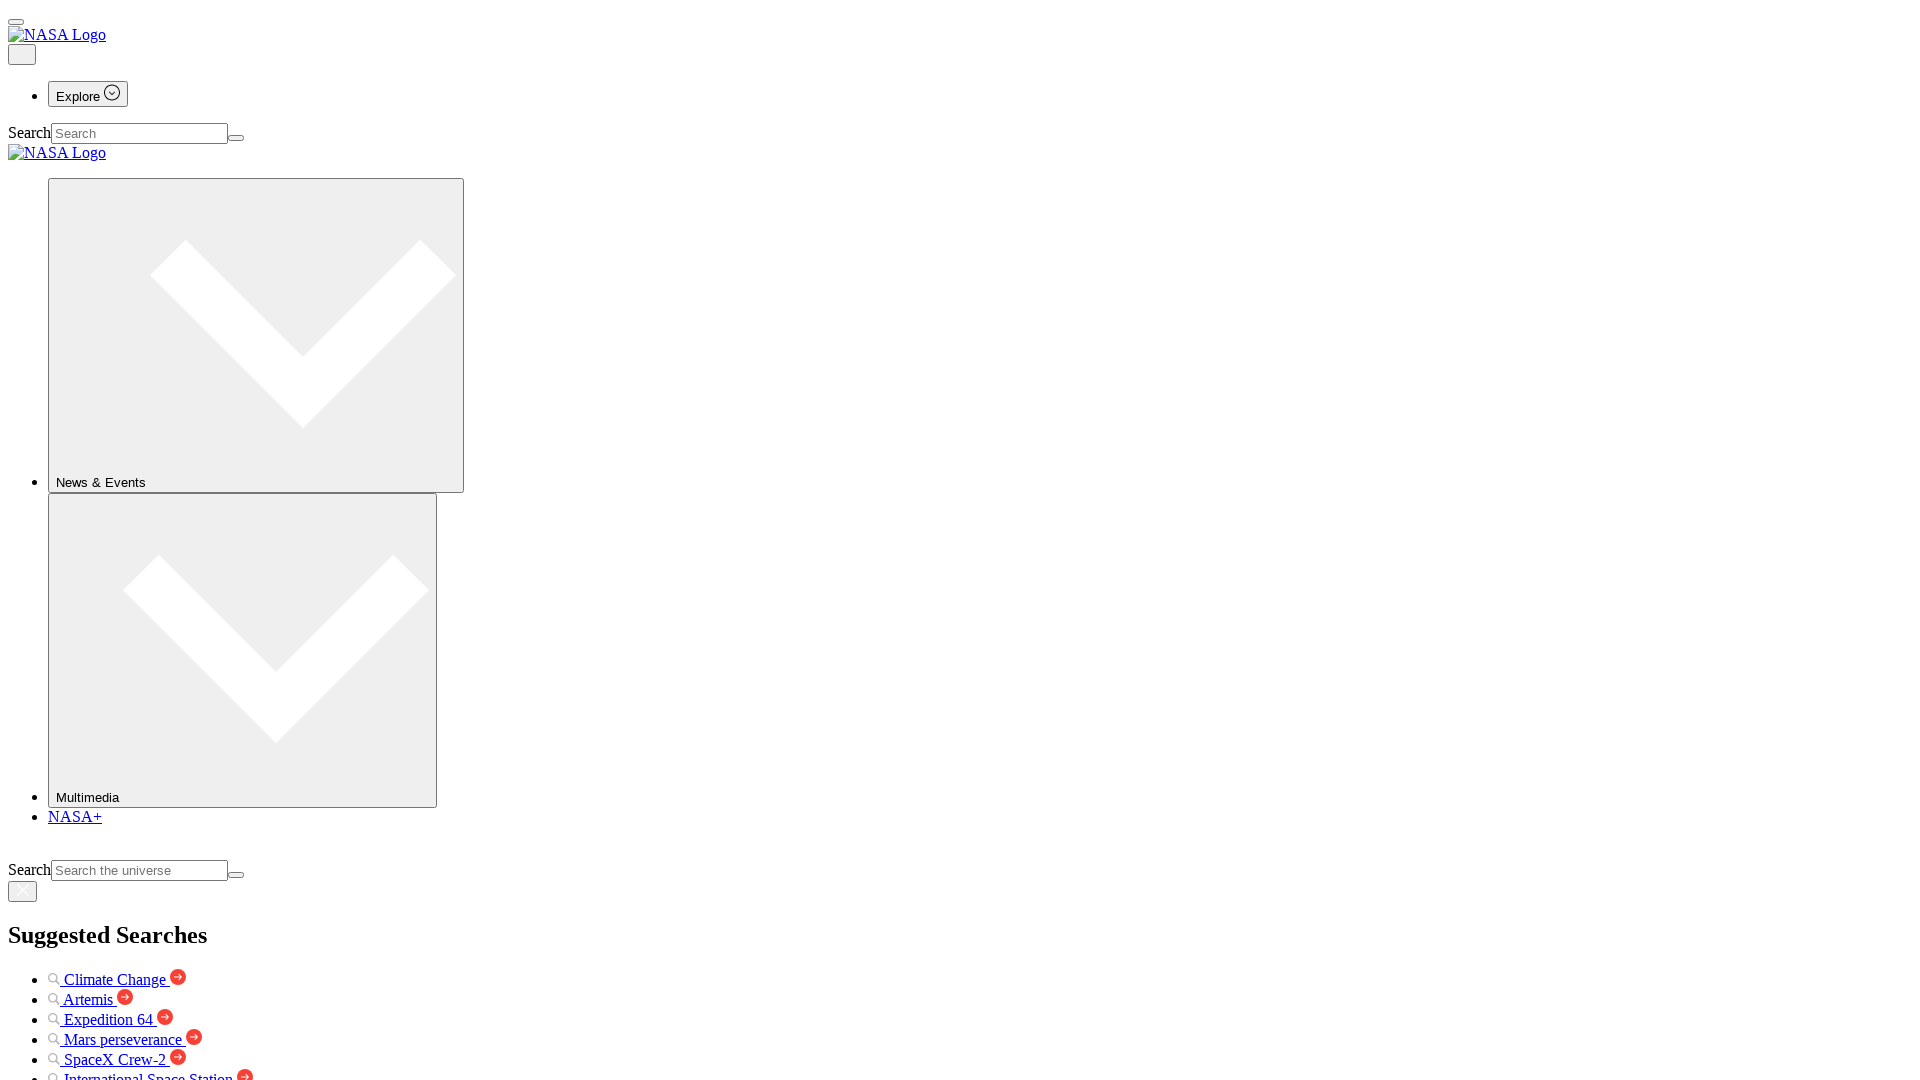

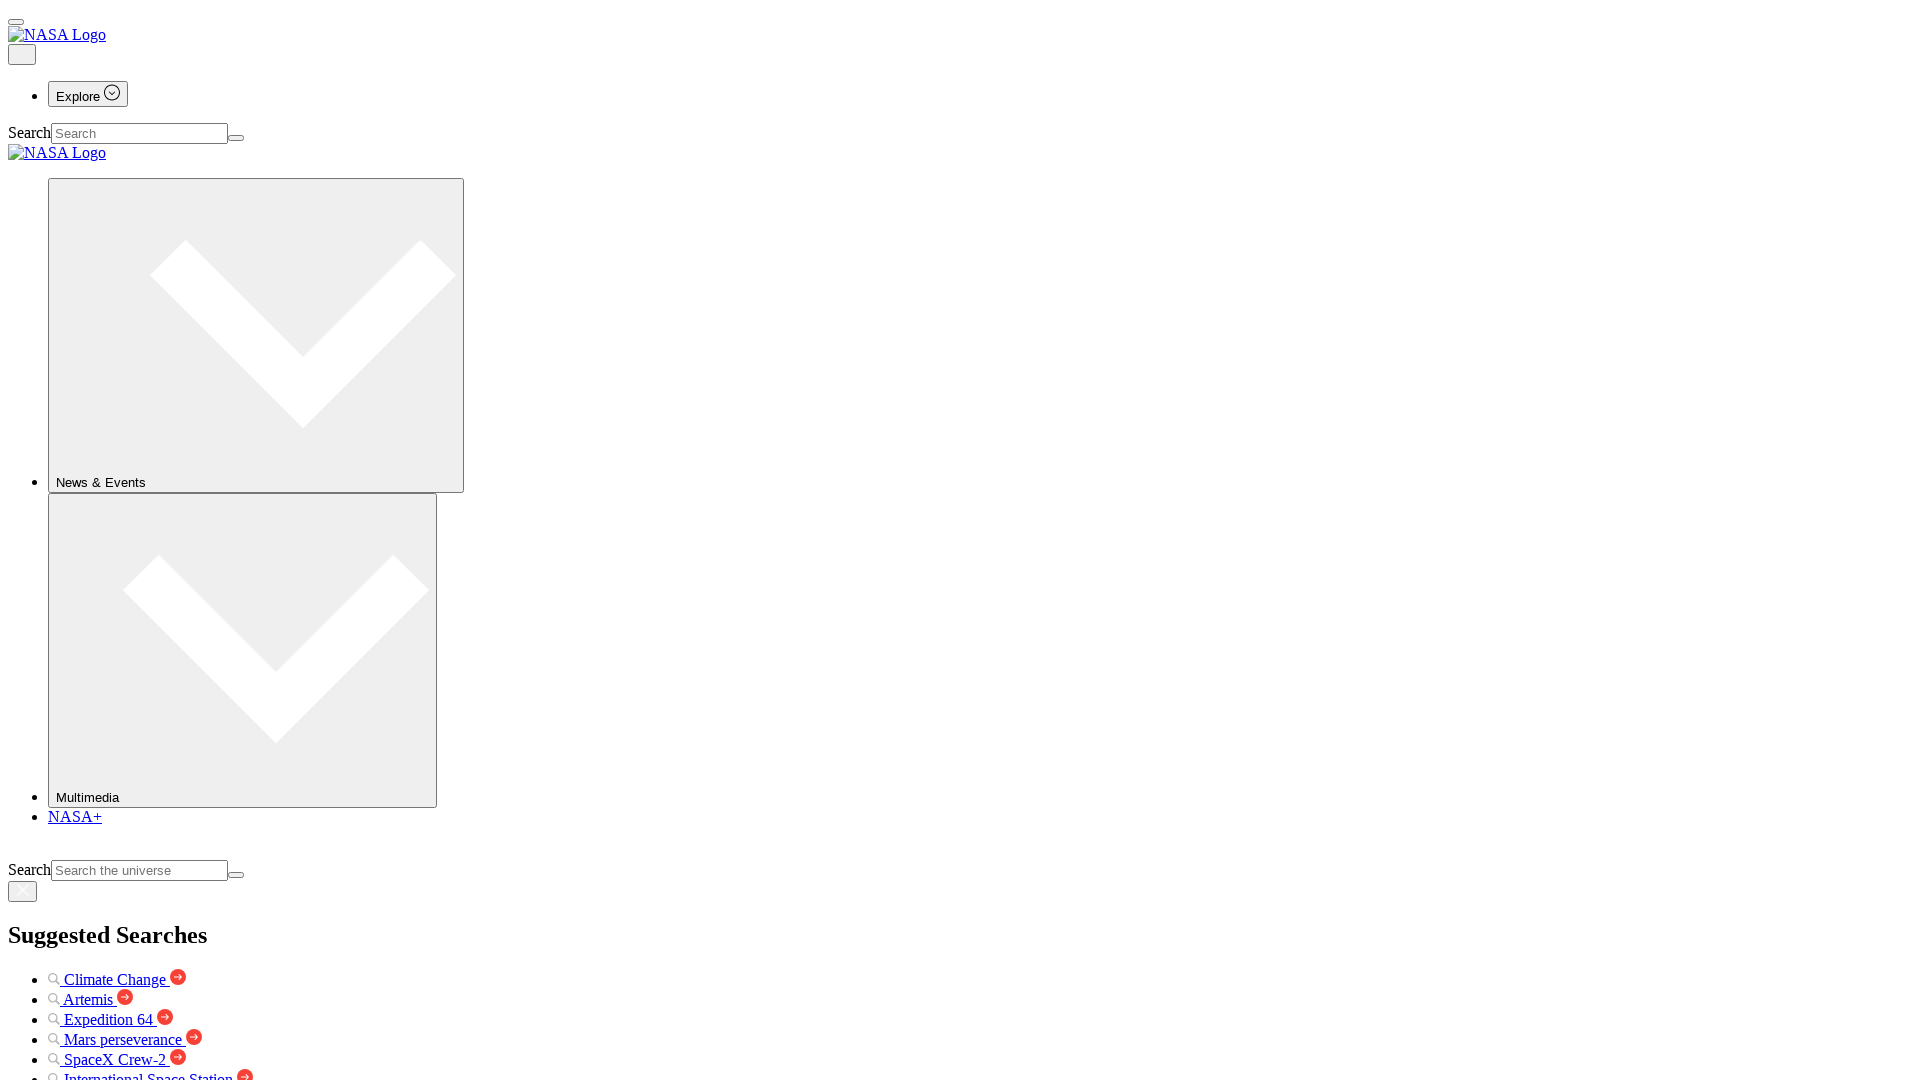